Tests the search functionality on Python.org by entering "pycon" as a search query and submitting the form, then verifying results are returned.

Starting URL: https://www.python.org

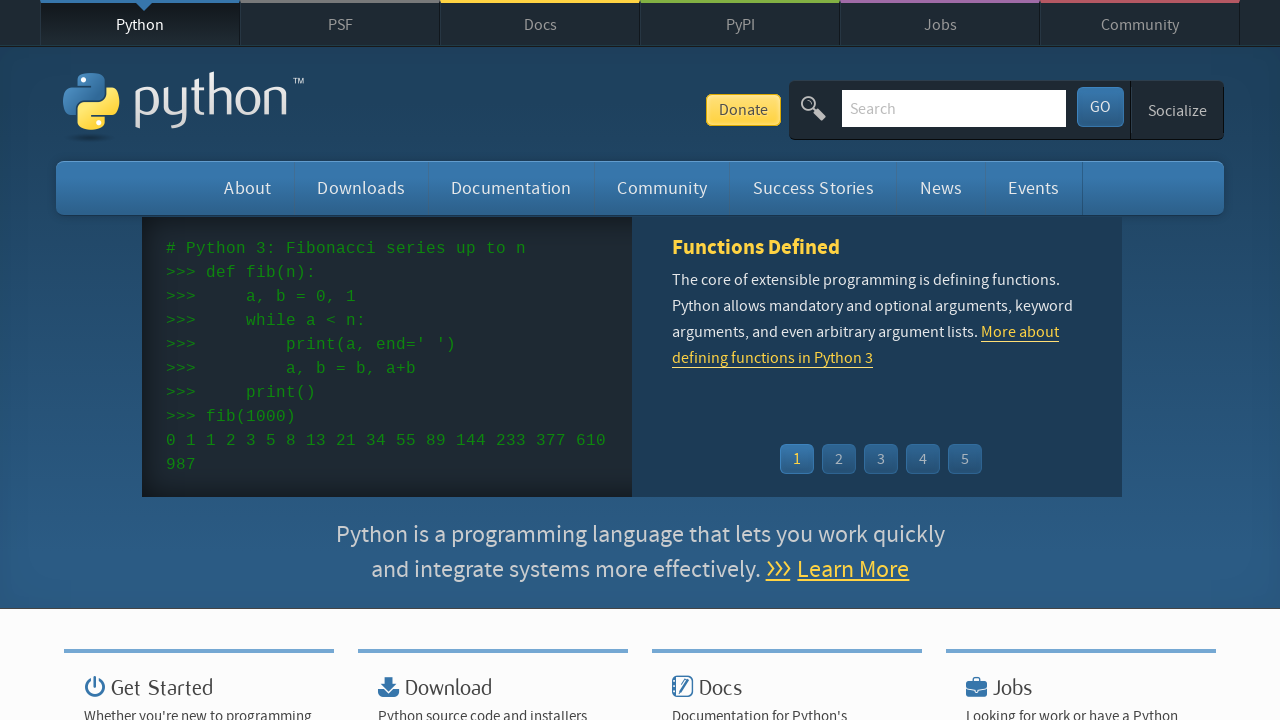

Verified page title contains 'Python'
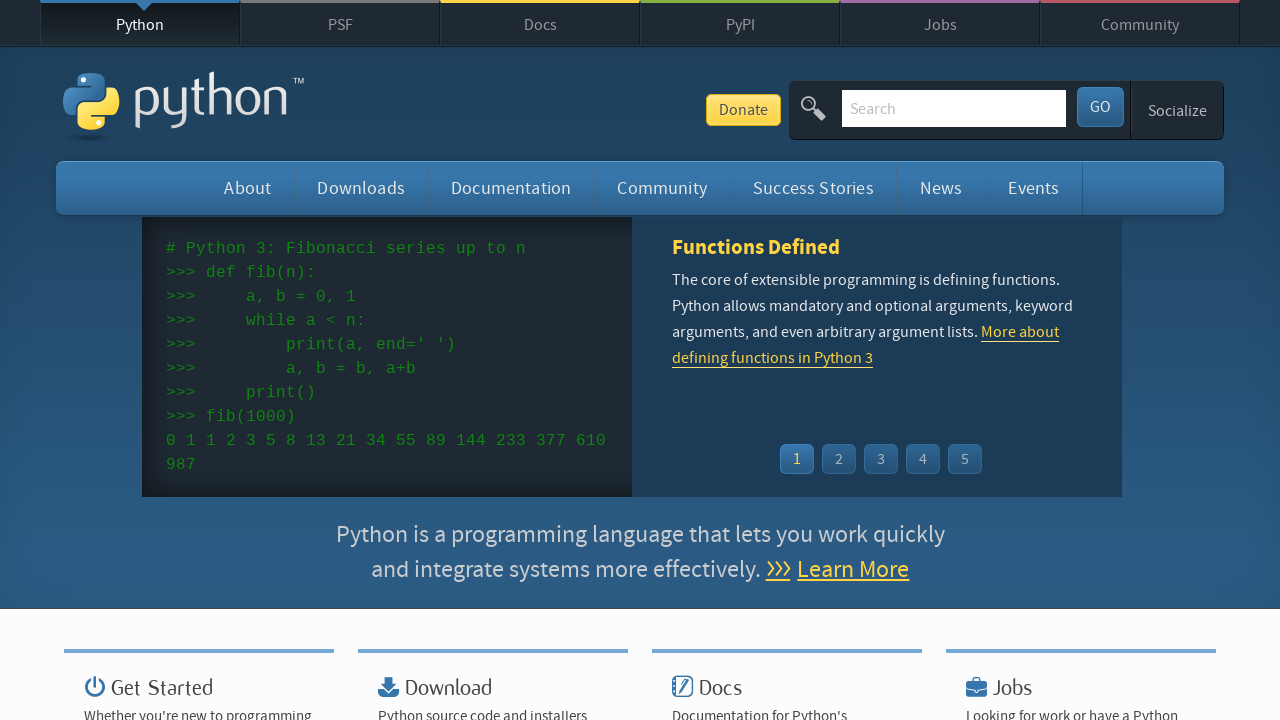

Filled search box with 'pycon' query on input[name='q']
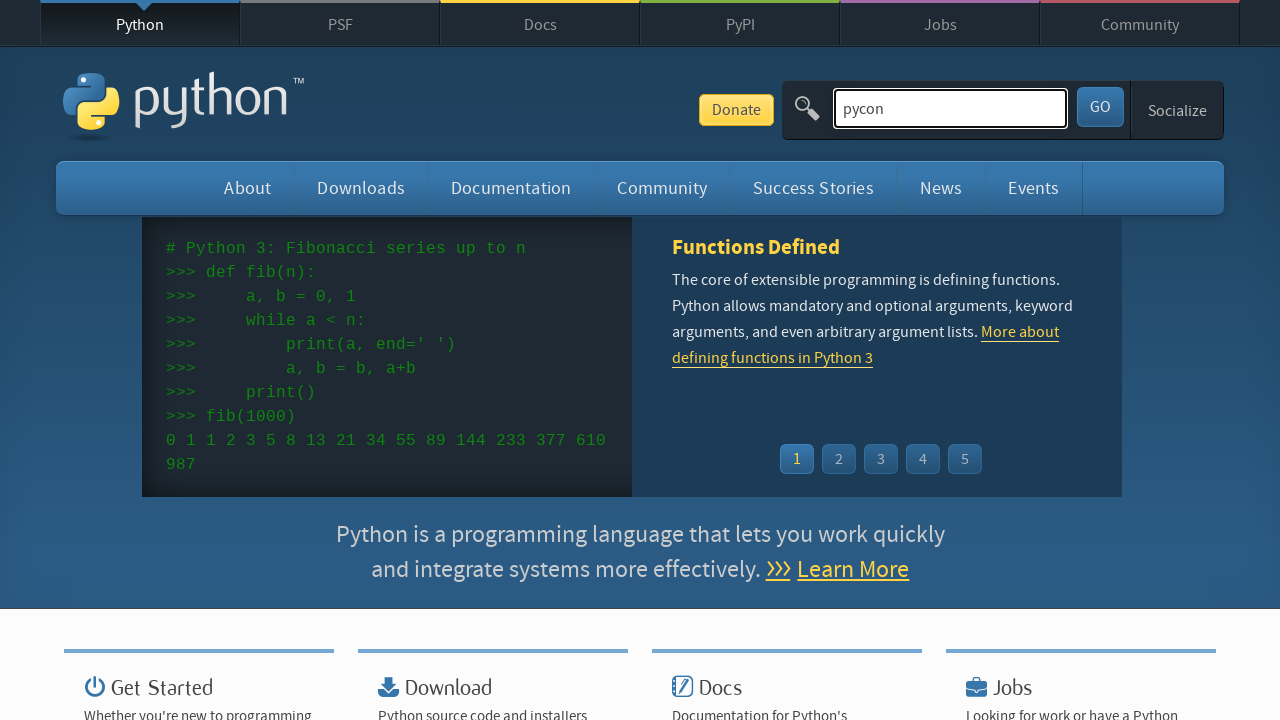

Pressed Enter to submit search query on input[name='q']
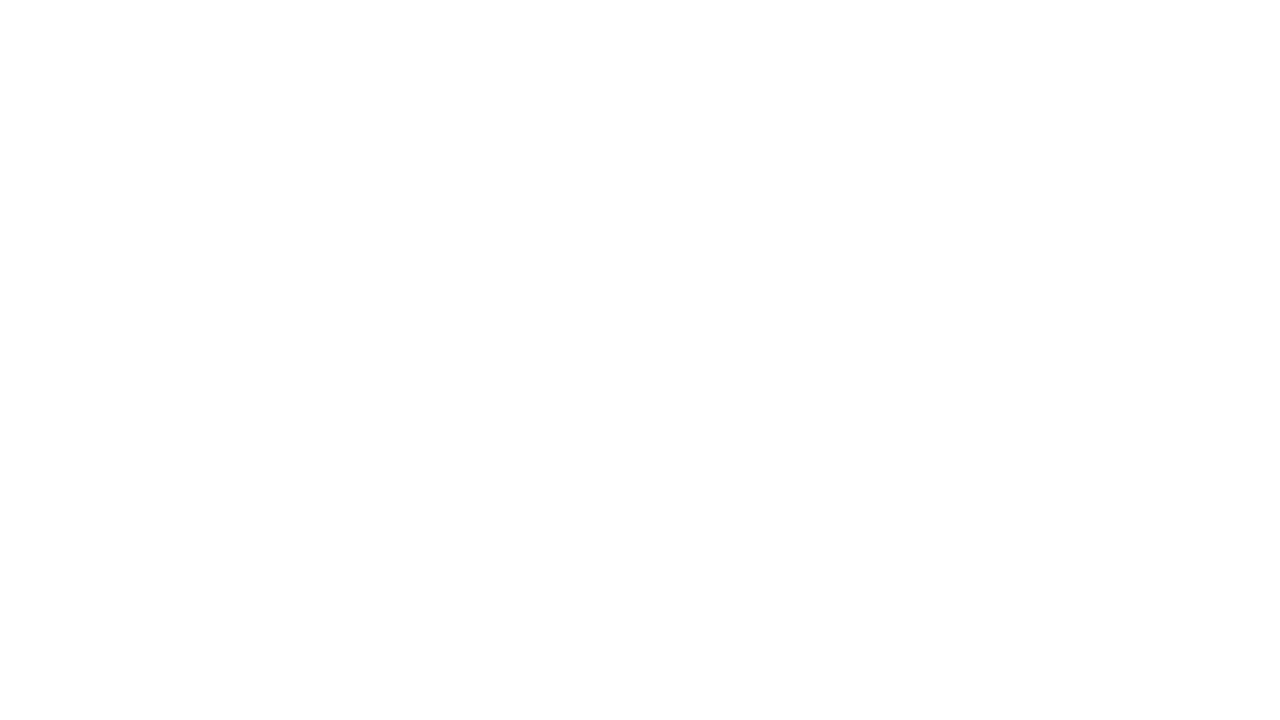

Waited for network idle state after search submission
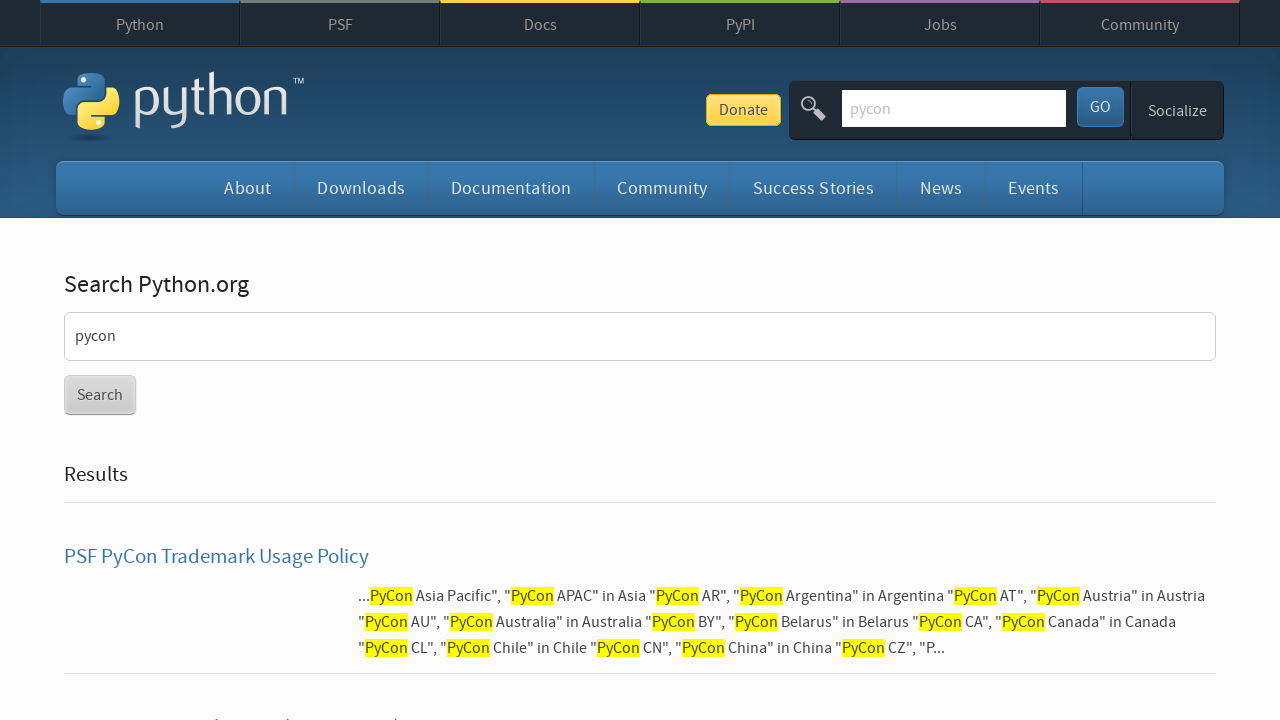

Verified search results were returned (no 'No results found' message)
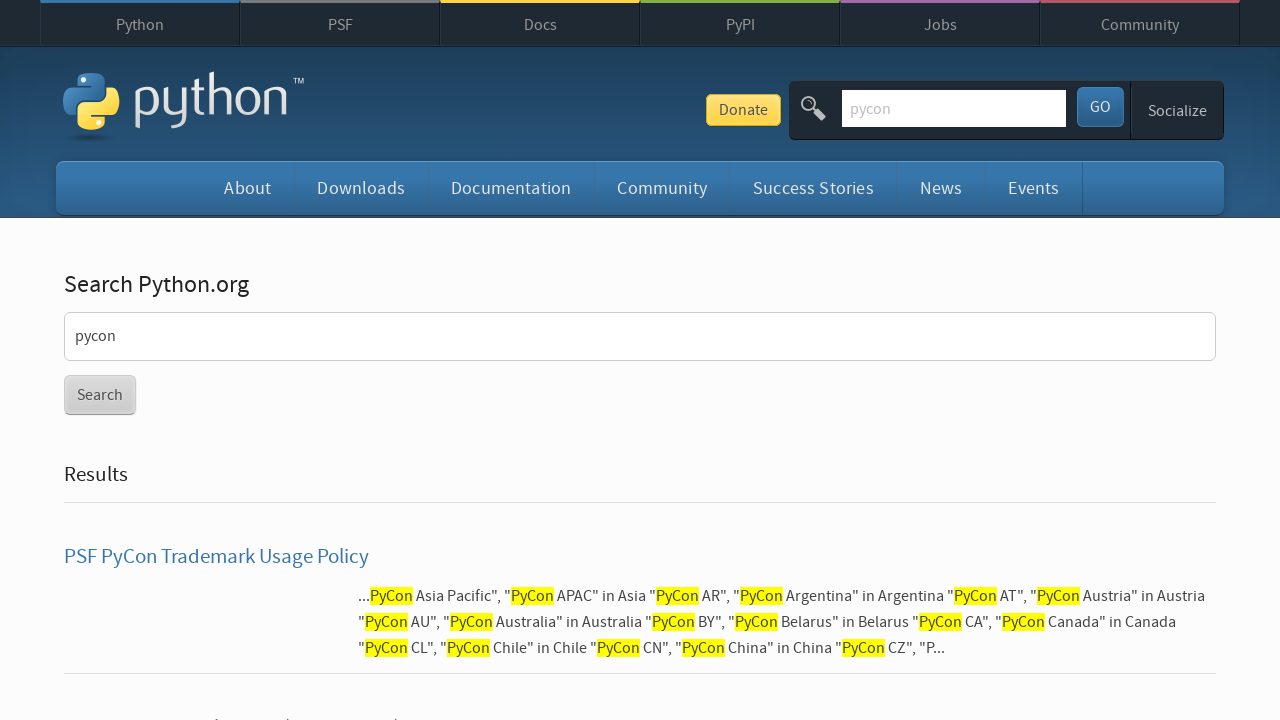

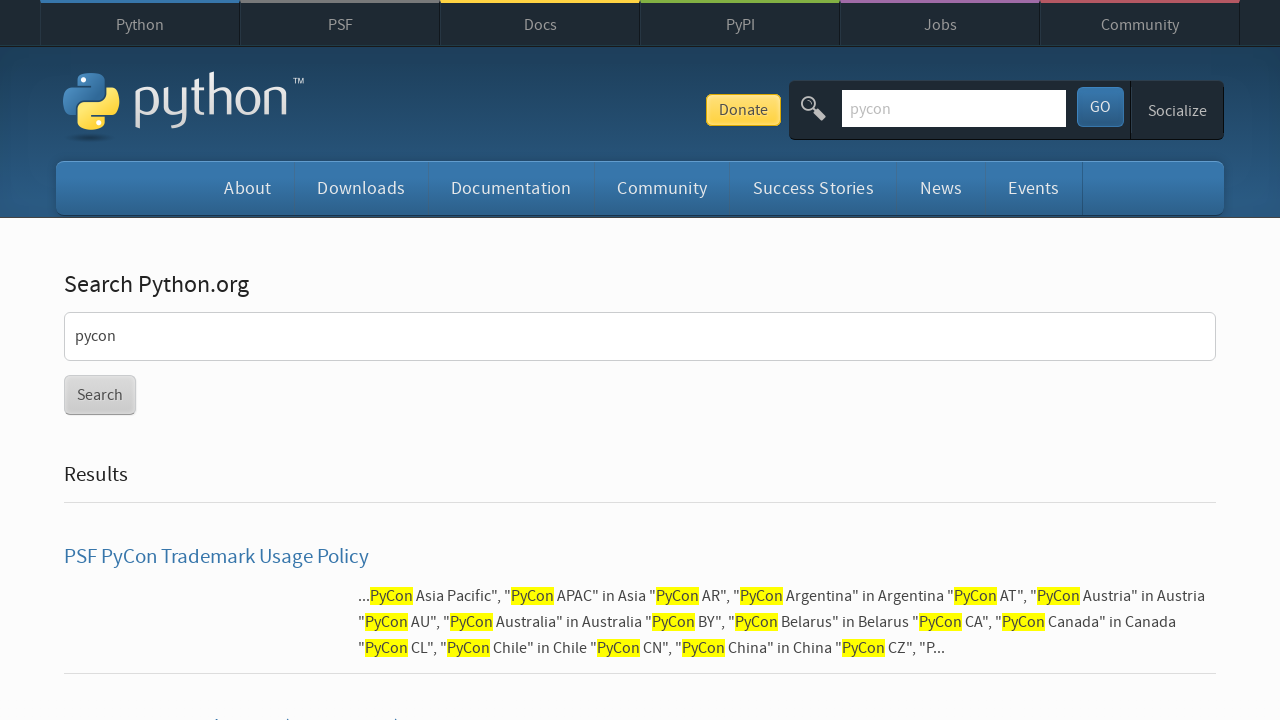